Tests single file upload functionality on the jQuery File Upload demo page by uploading an image file

Starting URL: https://blueimp.github.io/jQuery-File-Upload/

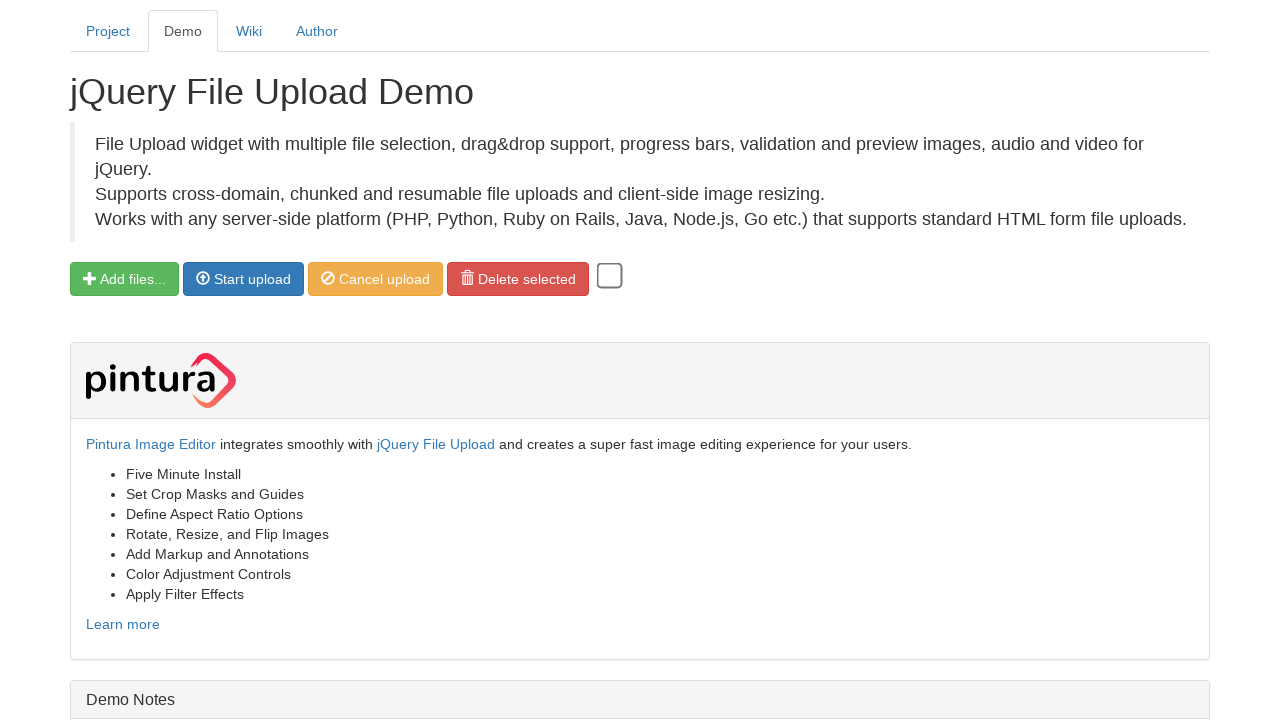

Created test JPEG image file for upload at /tmp/test_upload_image.jpg
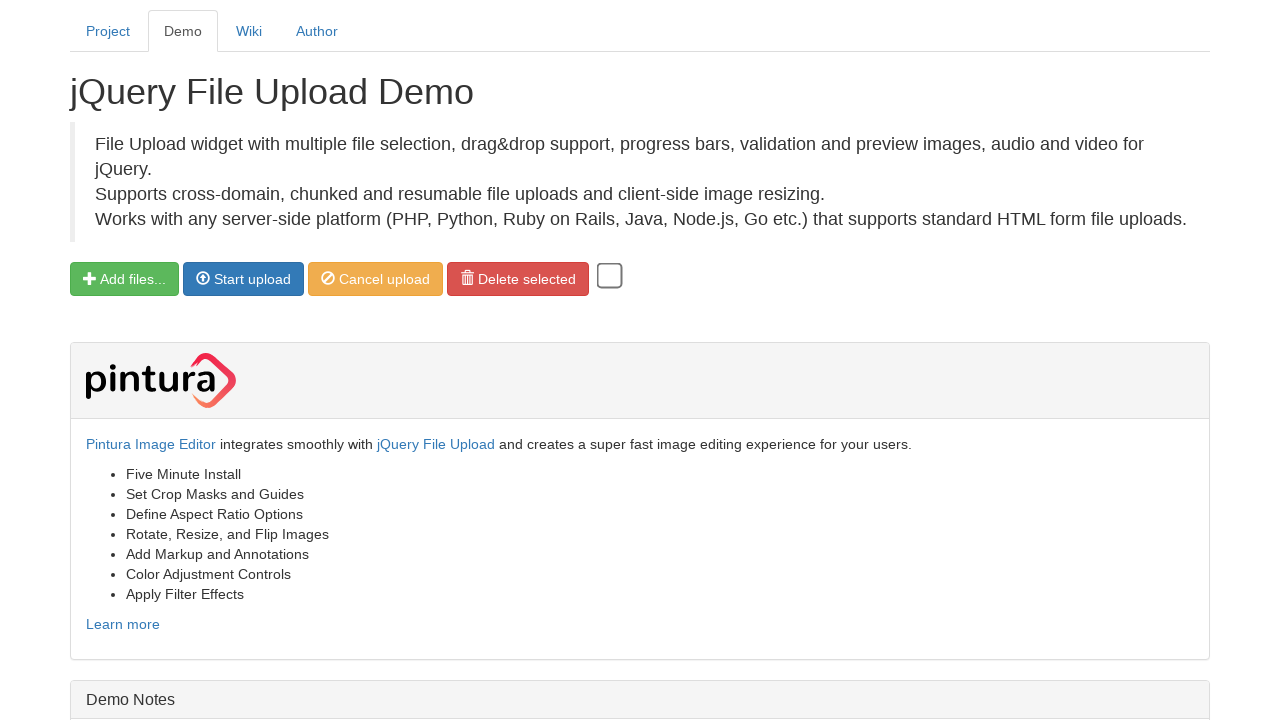

Selected test image file in file input element
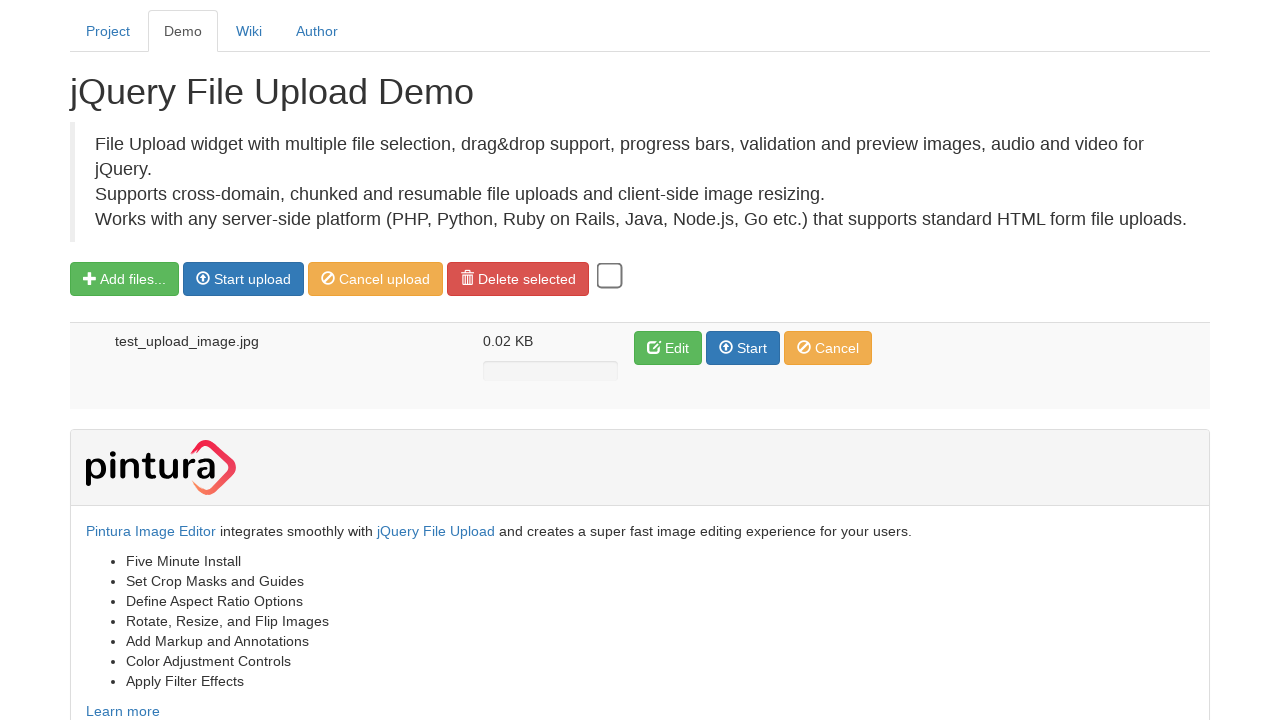

File upload list appeared, indicating file was processed
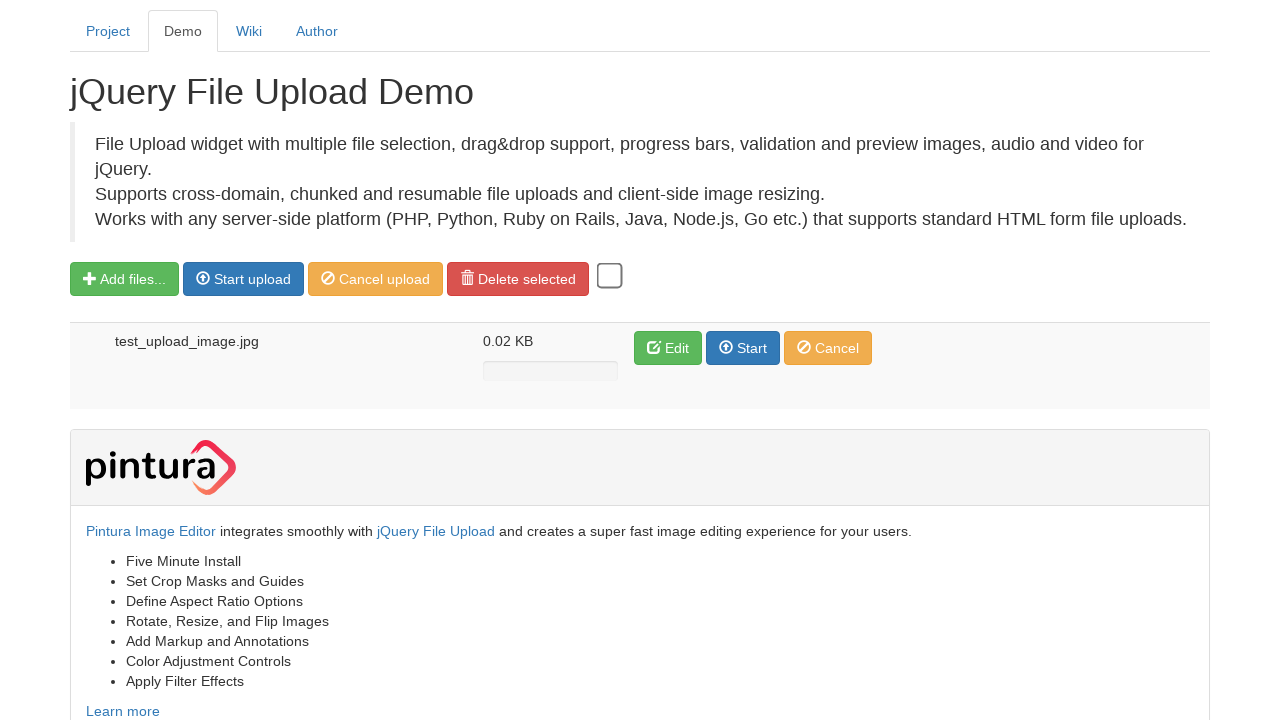

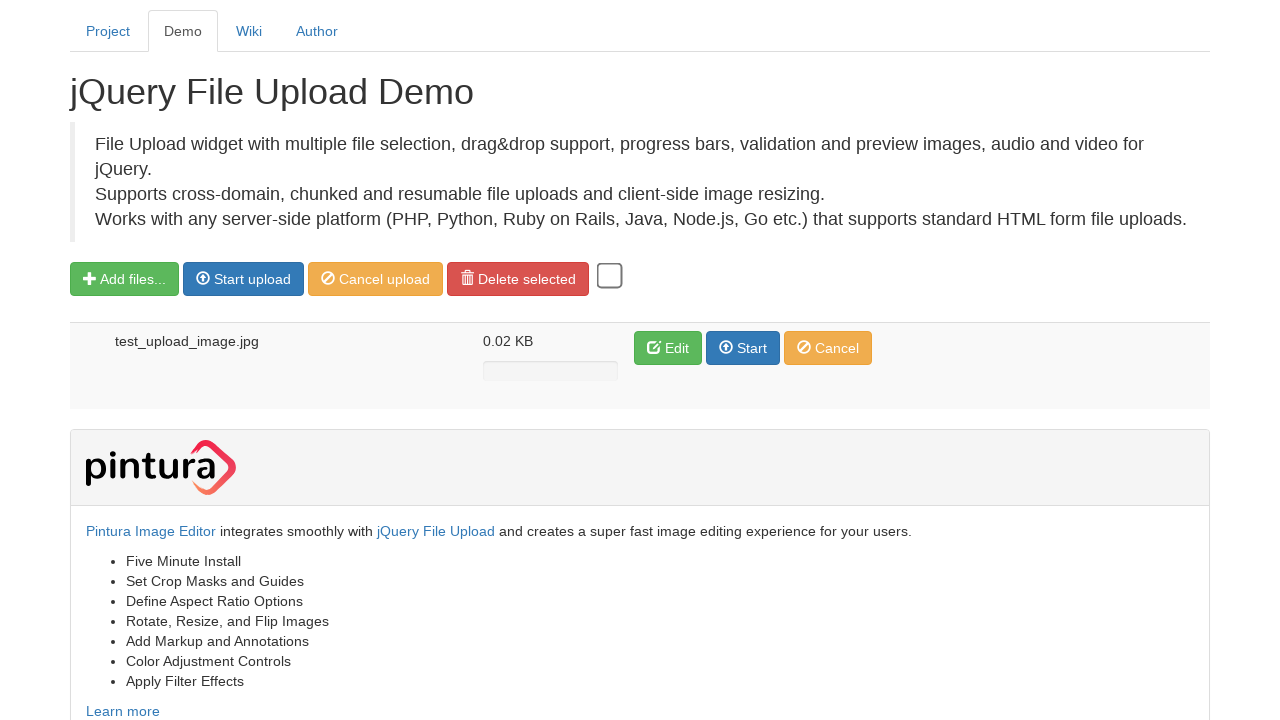